Tests adding two todo items to the TodoMVC app and verifies the item count updates correctly and both items display their text

Starting URL: https://demo.playwright.dev/todomvc/

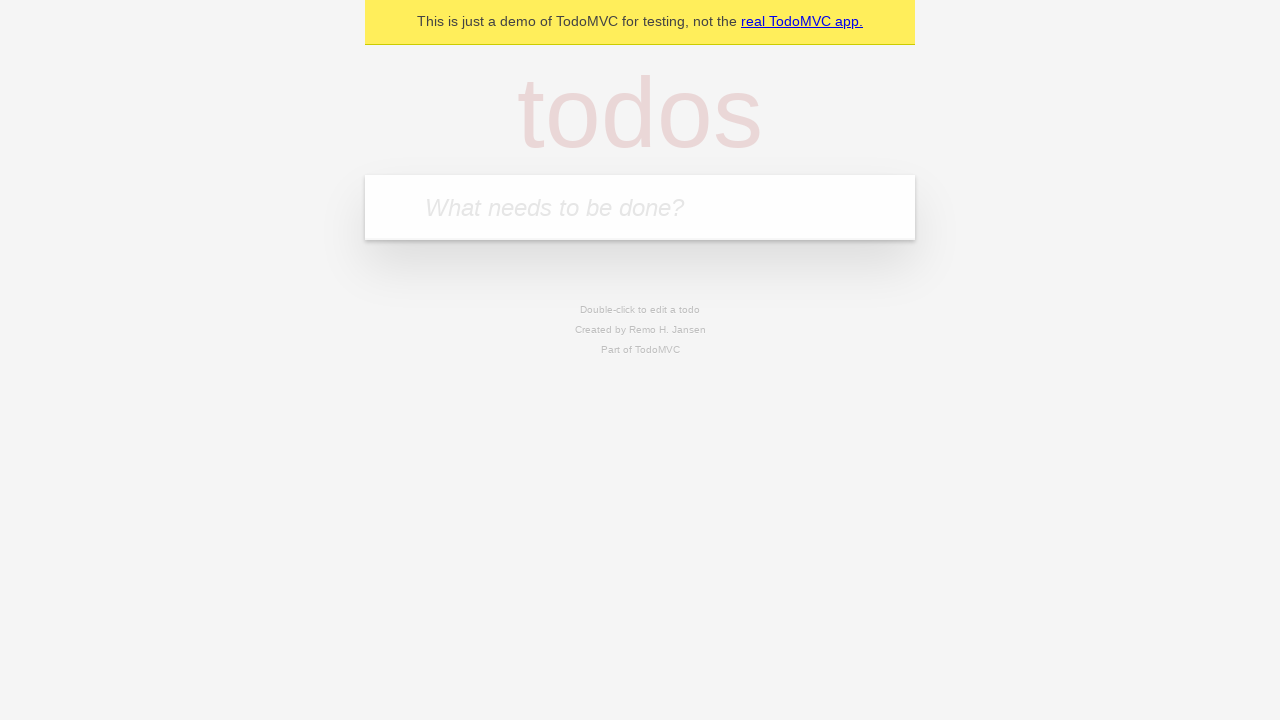

Clicked input field for new todo item at (640, 207) on internal:attr=[placeholder="What needs to be done?"i]
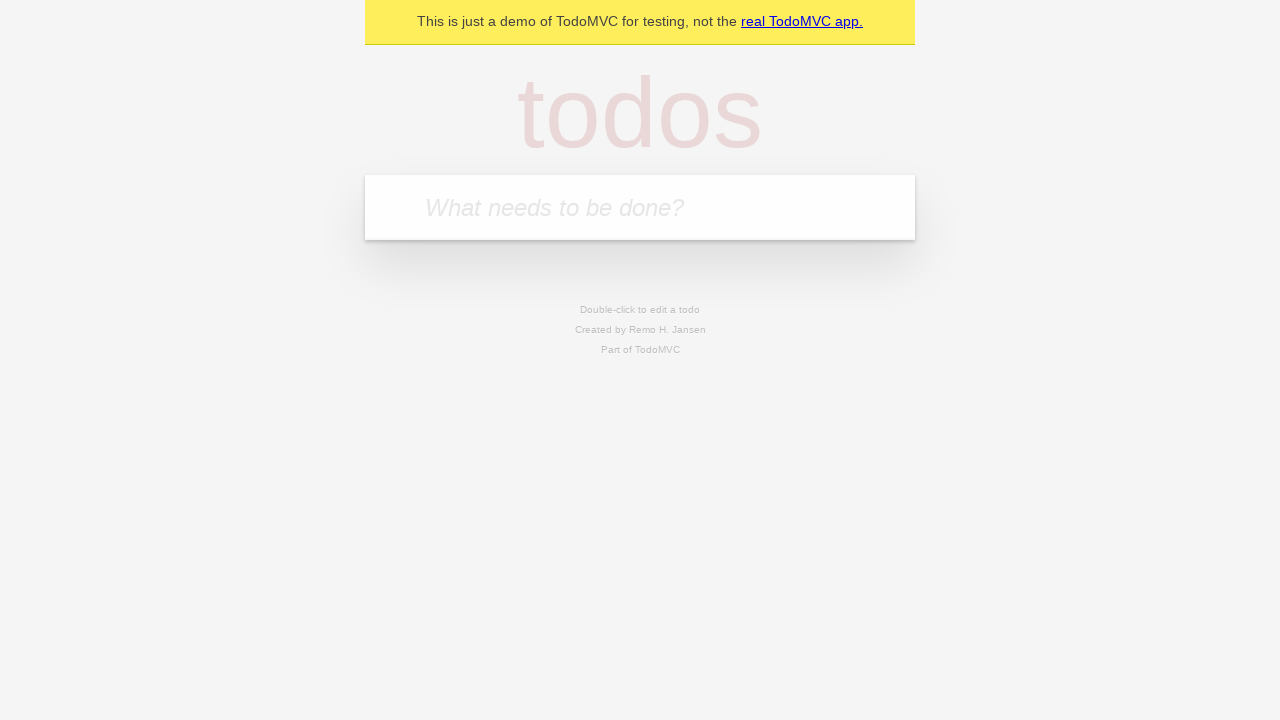

Filled input field with 'A' on internal:attr=[placeholder="What needs to be done?"i]
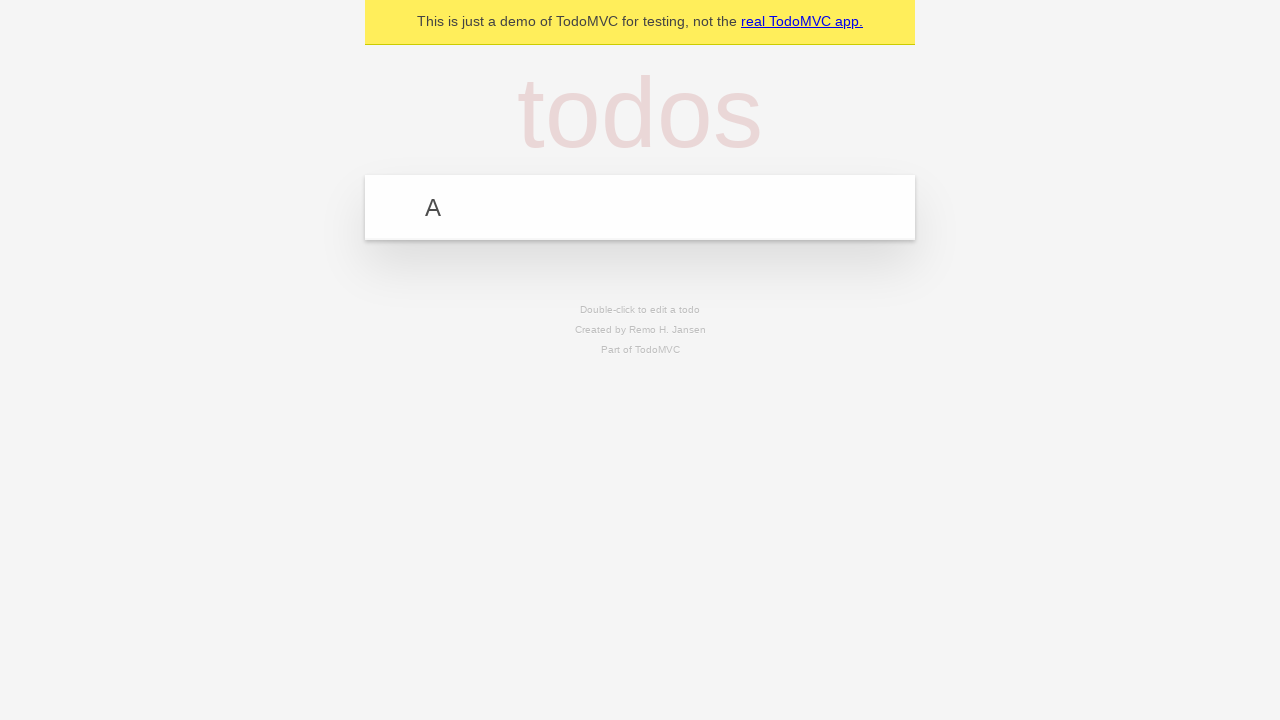

Pressed Enter to add first todo item on internal:attr=[placeholder="What needs to be done?"i]
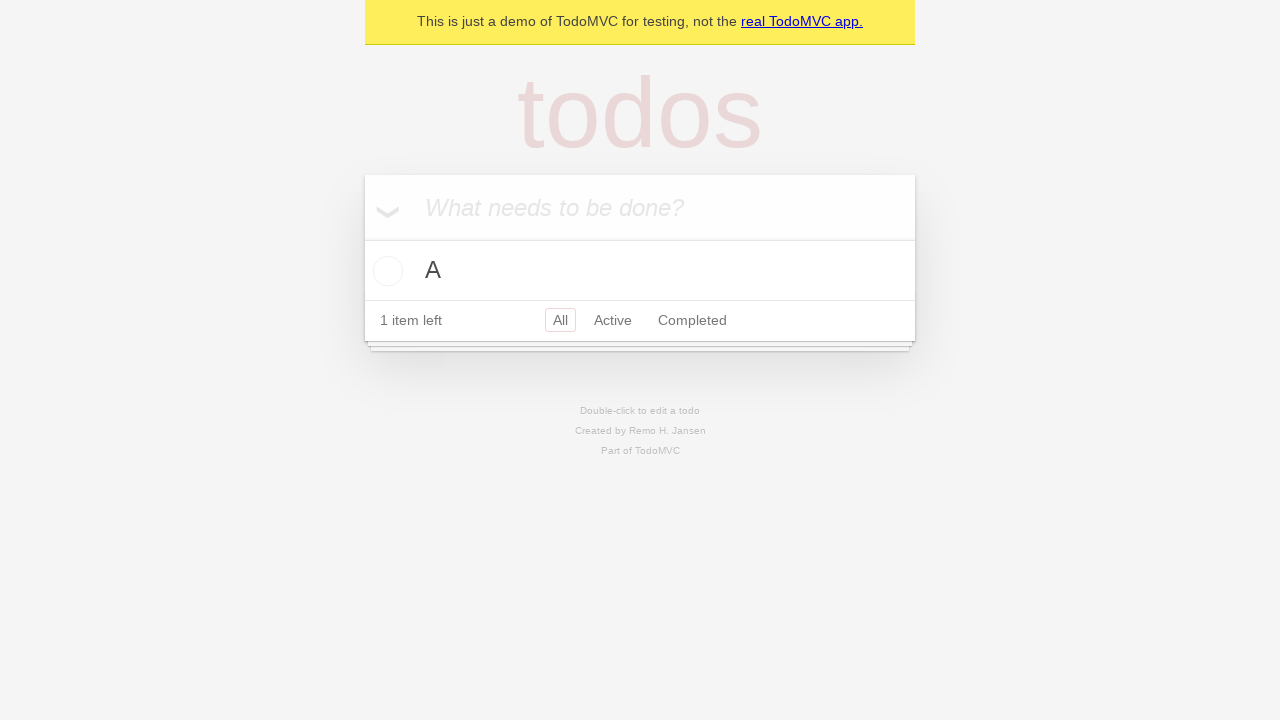

Waited for todo count element to load
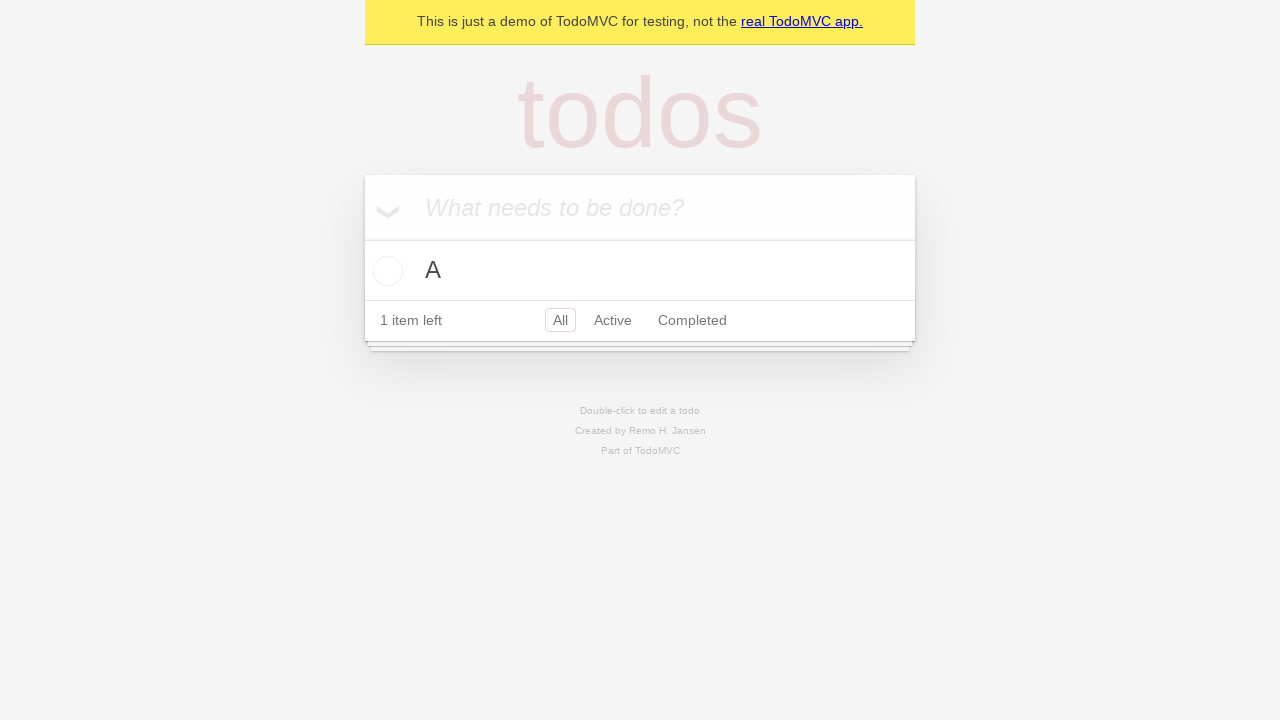

Verified item count displays '1 item left'
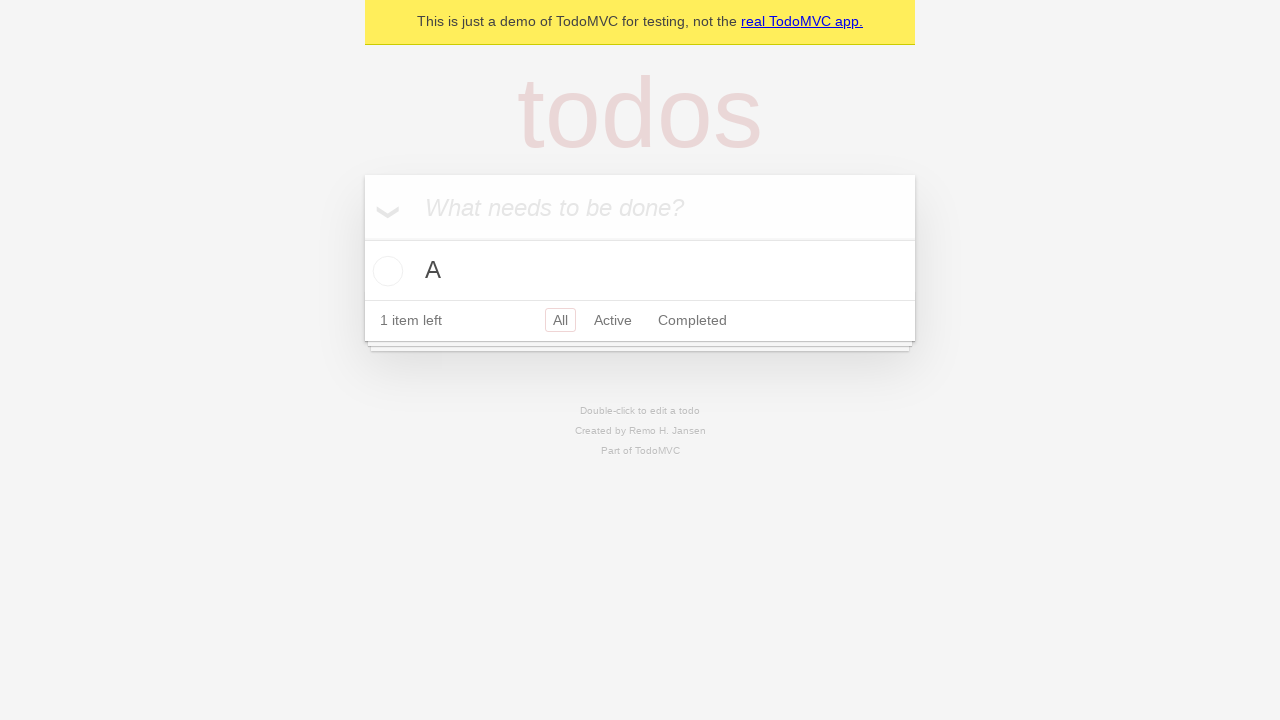

Verified first todo item text is 'A'
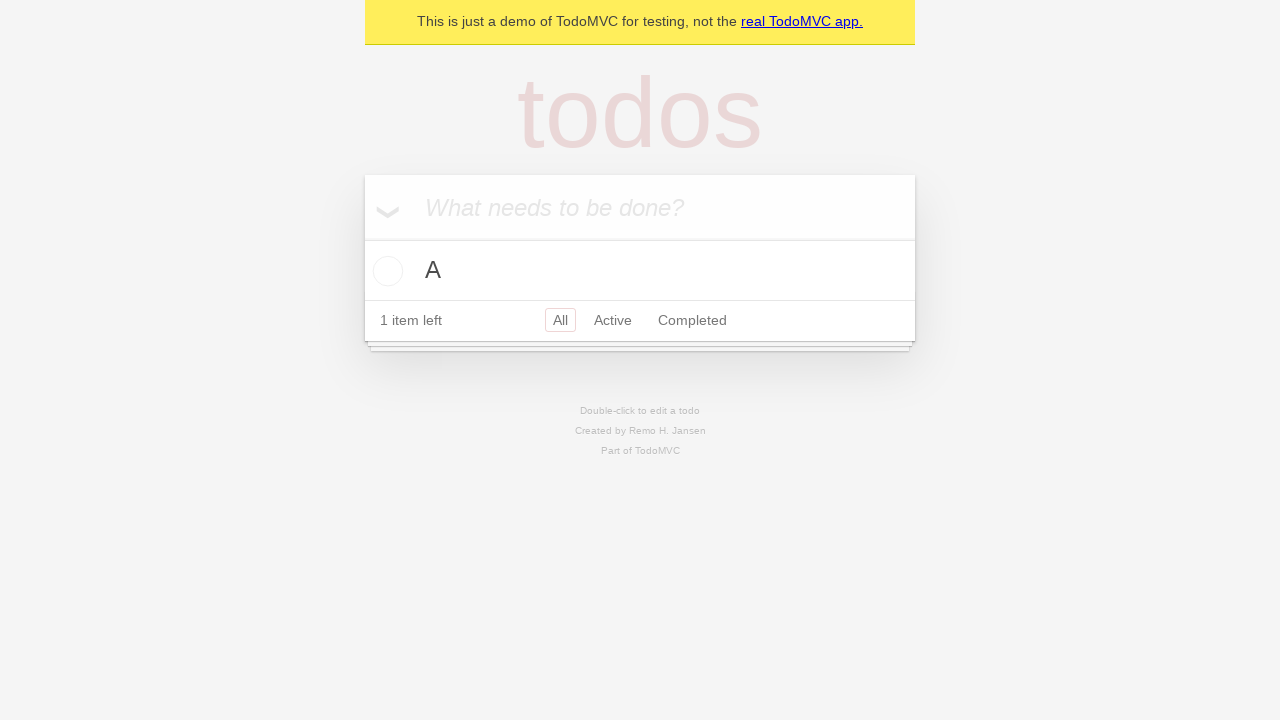

Clicked input field for second todo item at (640, 207) on internal:attr=[placeholder="What needs to be done?"i]
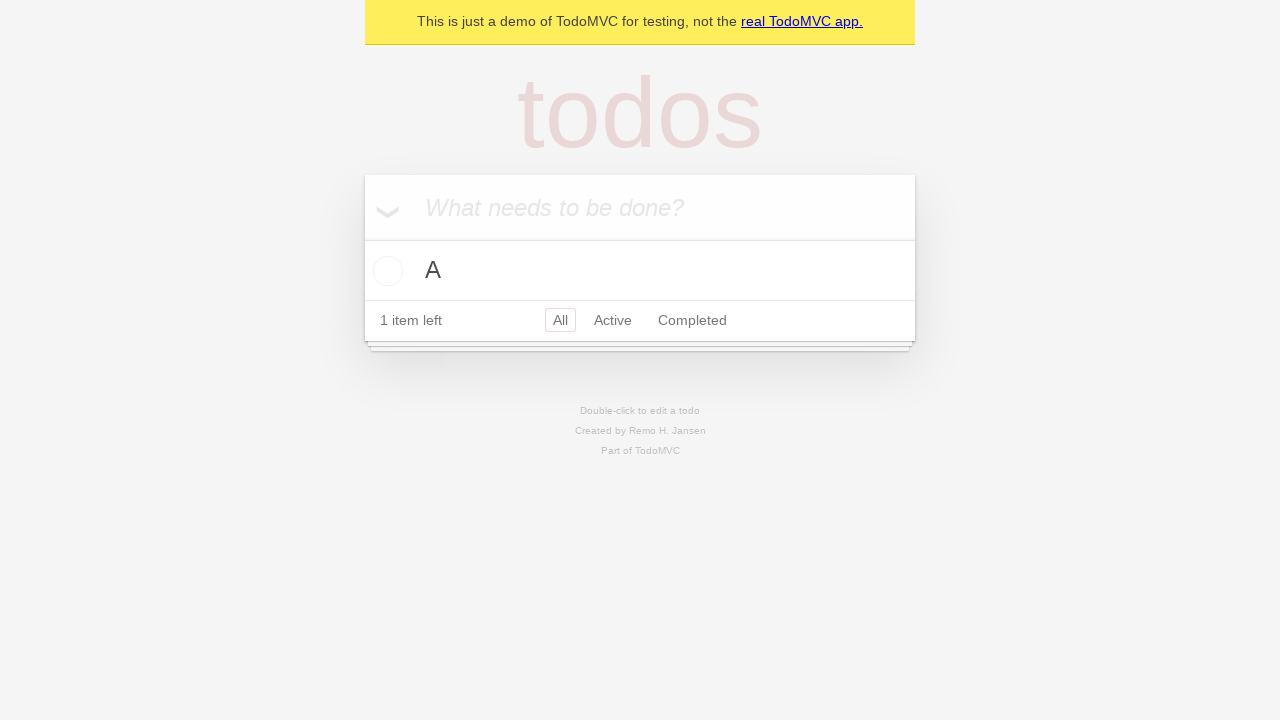

Filled input field with 'B' on internal:attr=[placeholder="What needs to be done?"i]
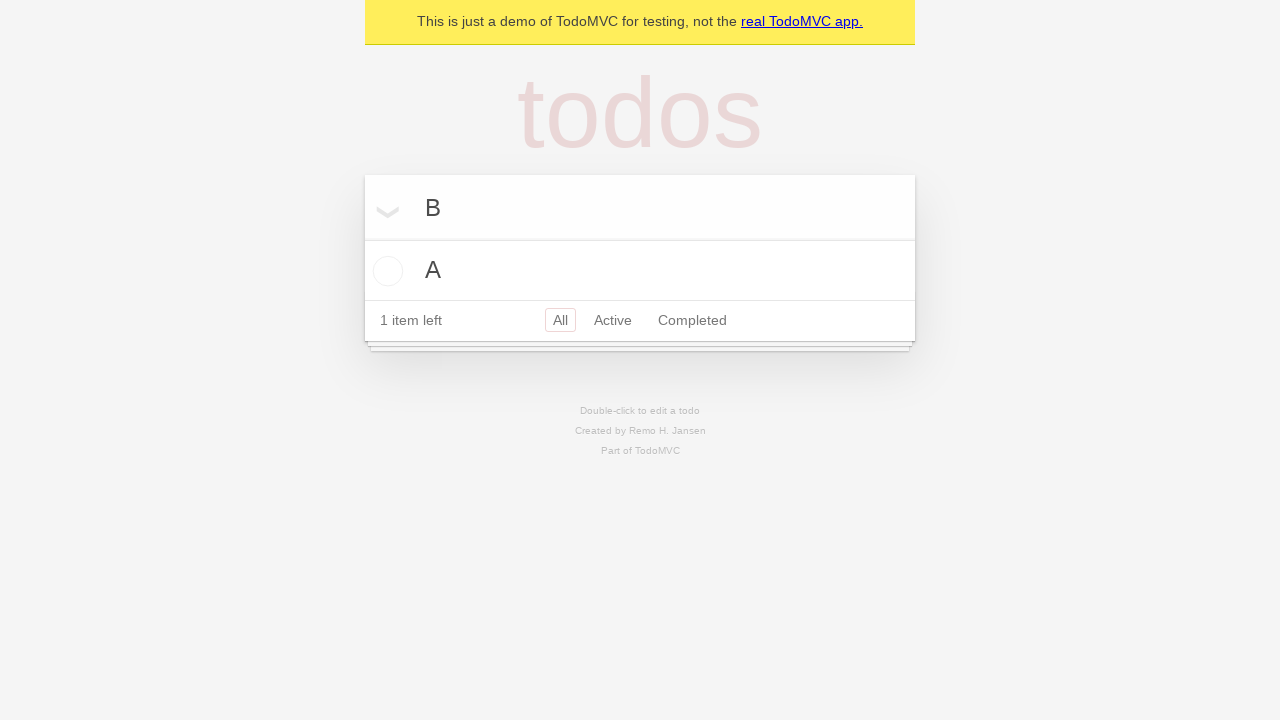

Pressed Enter to add second todo item on internal:attr=[placeholder="What needs to be done?"i]
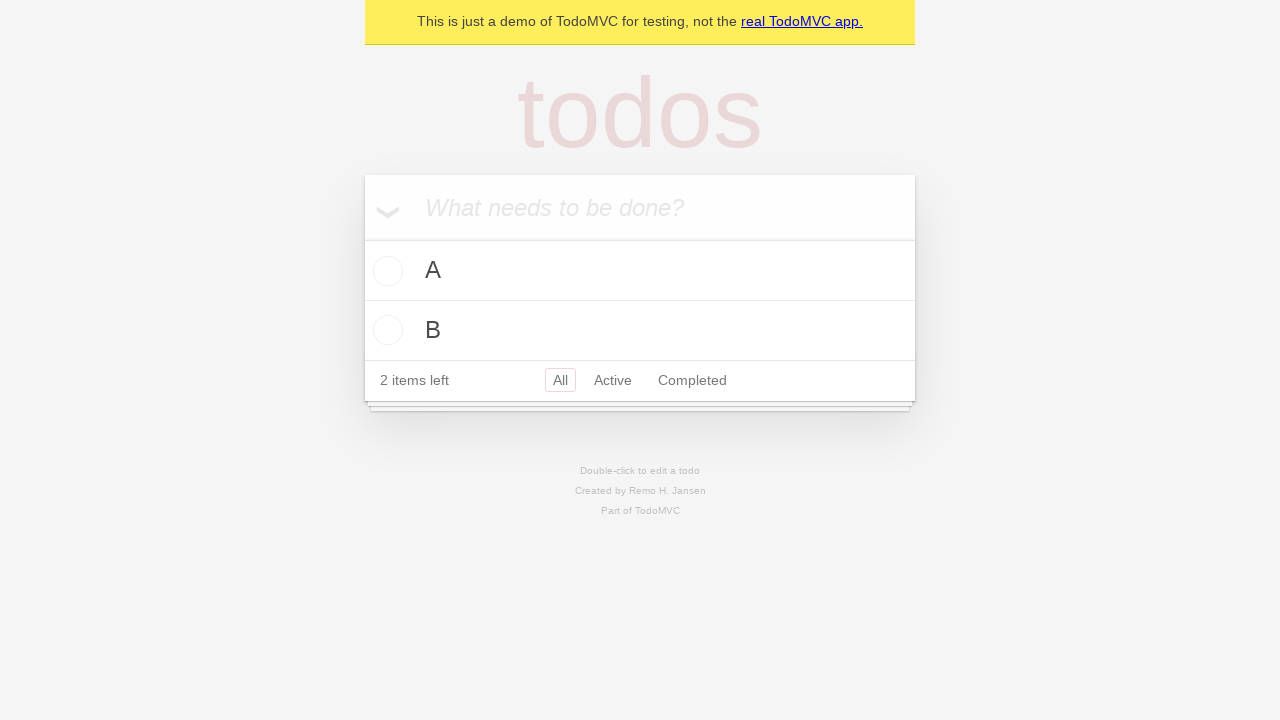

Verified item count displays '2 items left'
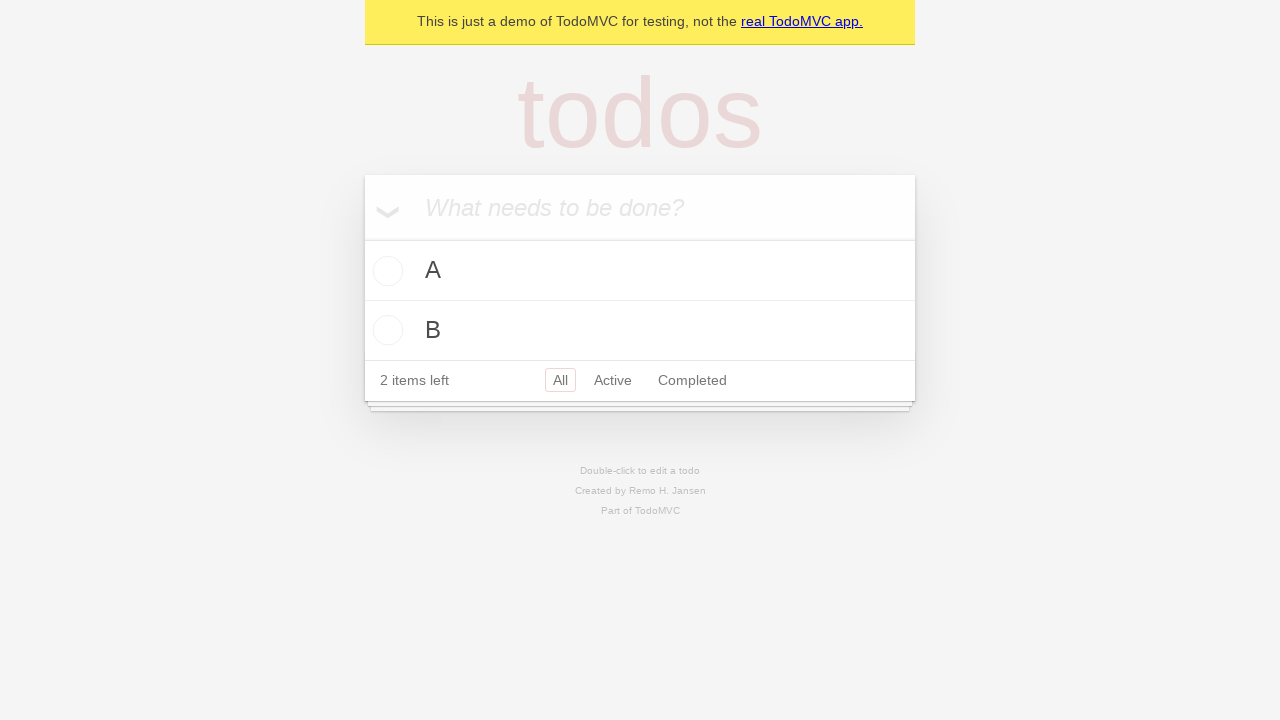

Verified second todo item text is 'B'
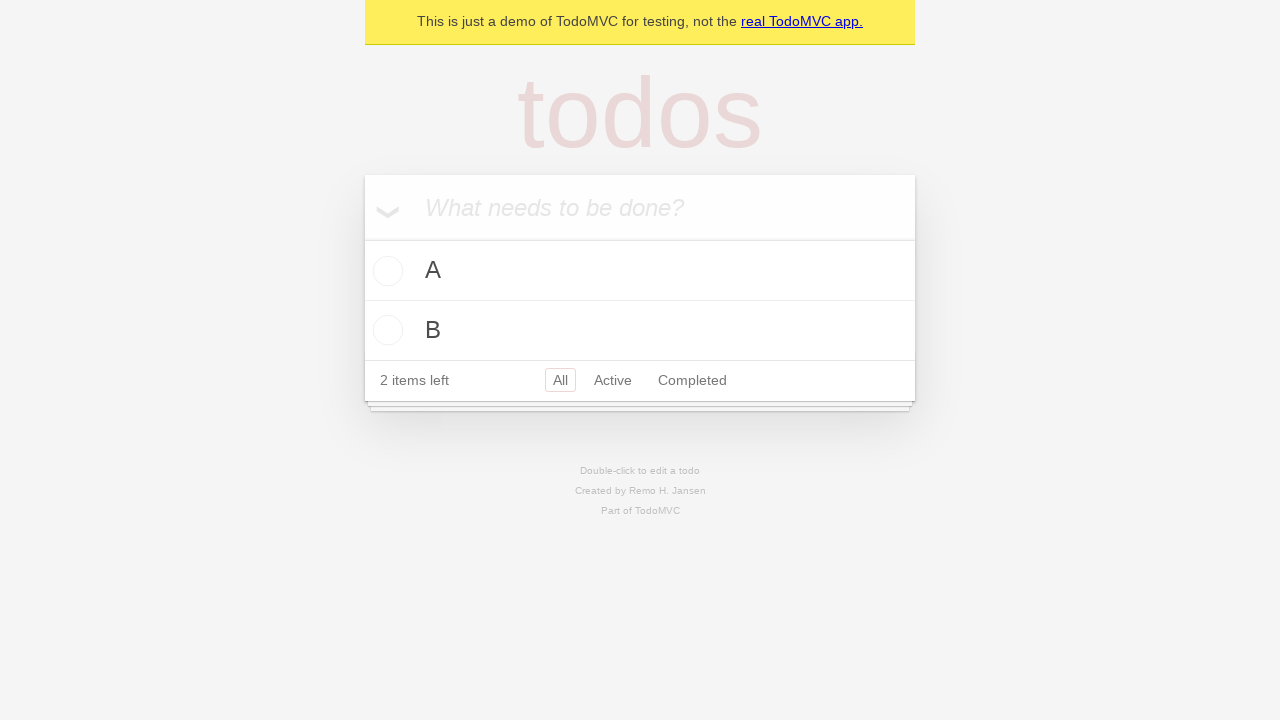

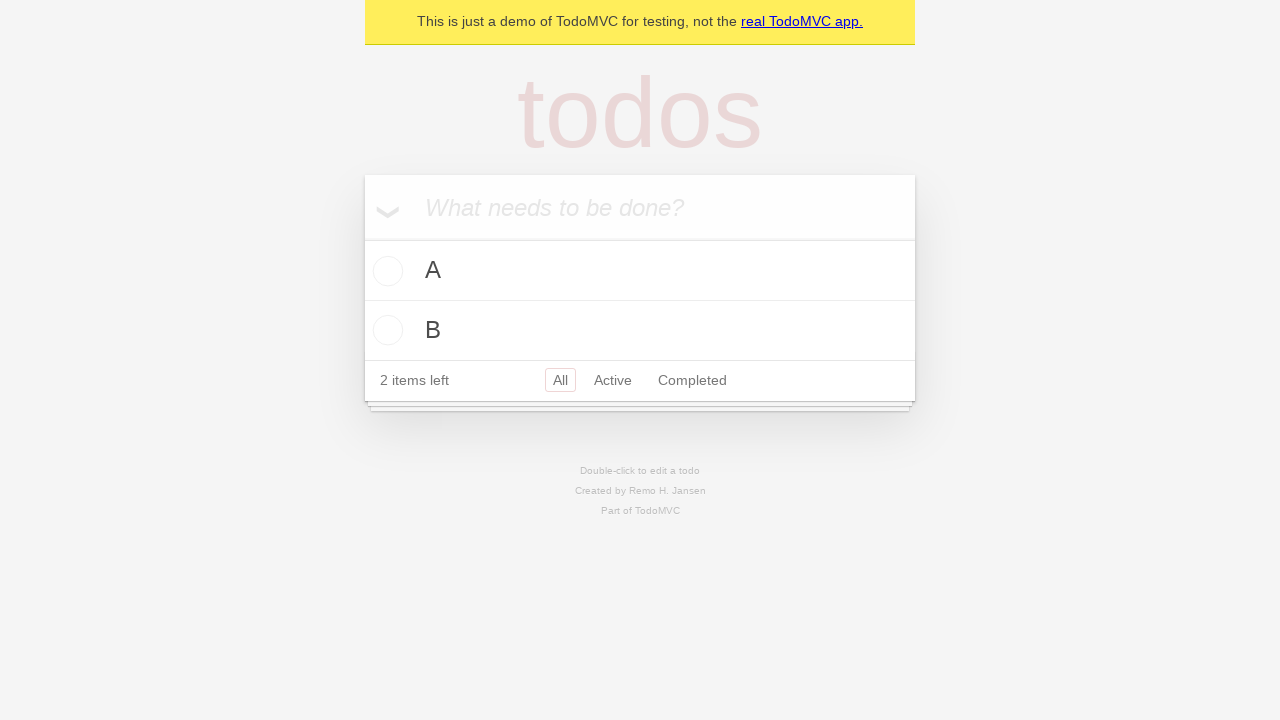